Navigates to Flipkart homepage and verifies the page loads

Starting URL: https://www.flipkart.com/

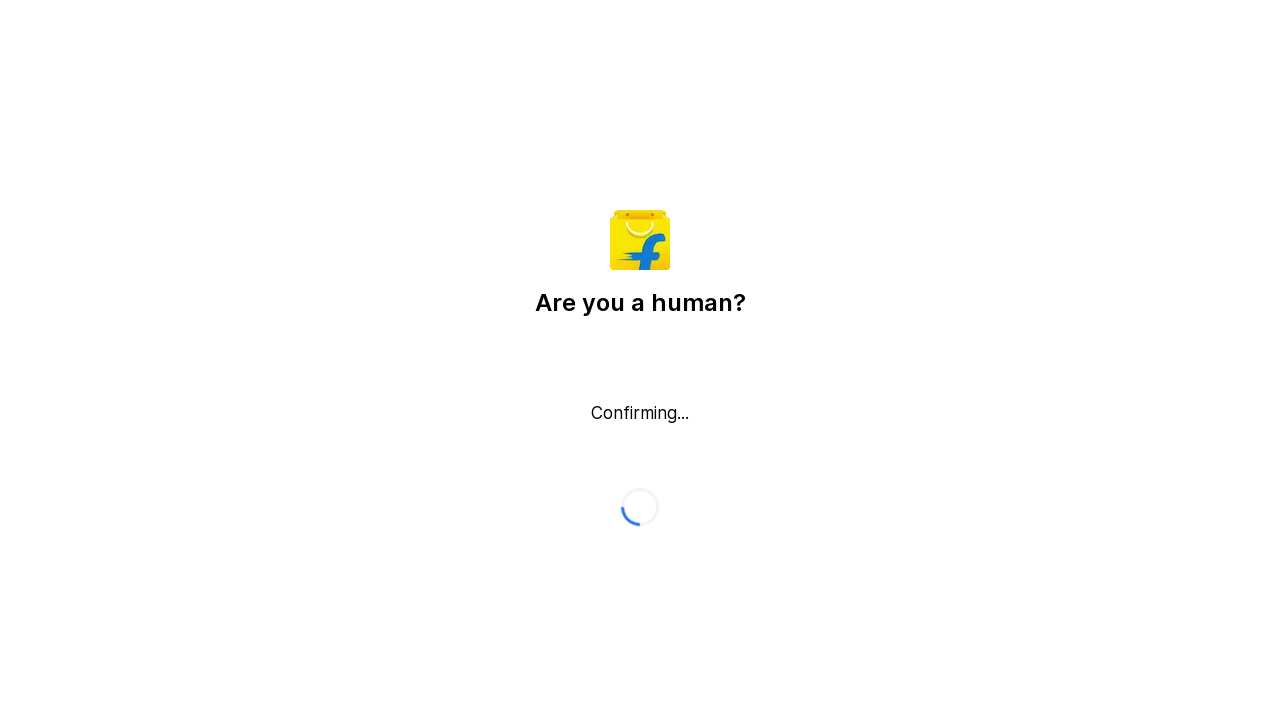

Flipkart homepage DOM content loaded
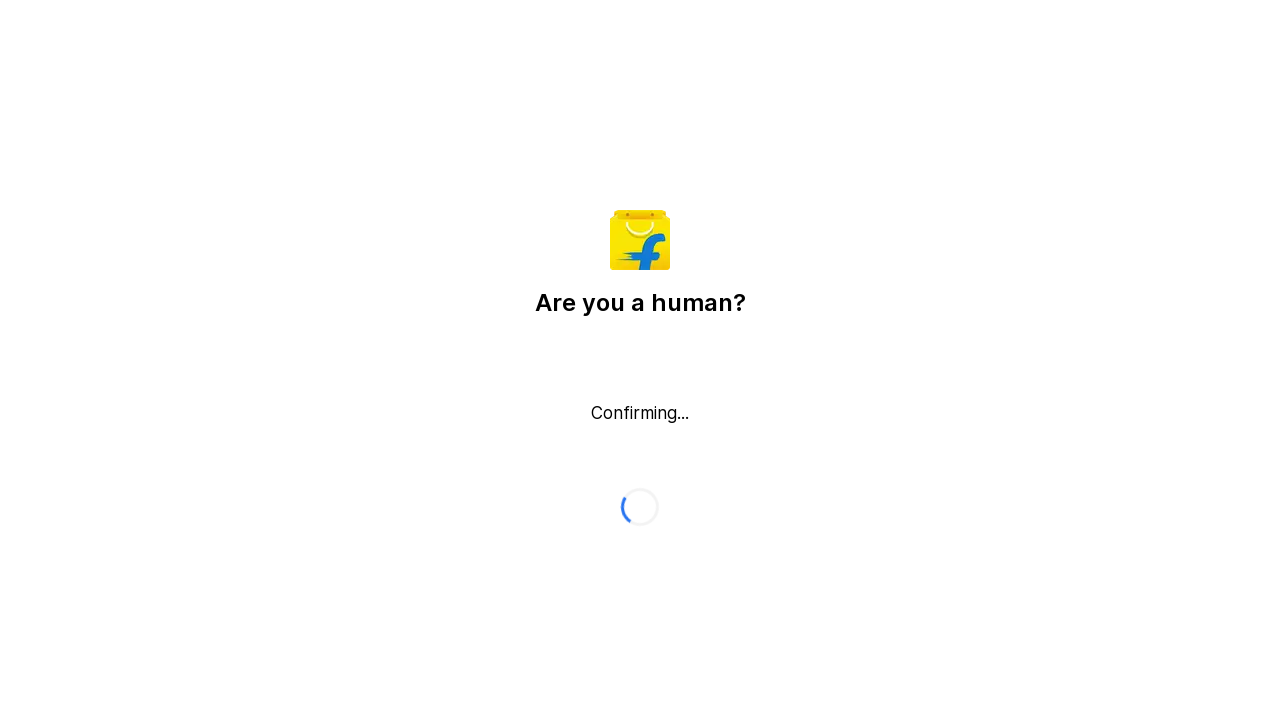

Verified body element is present on Flipkart homepage
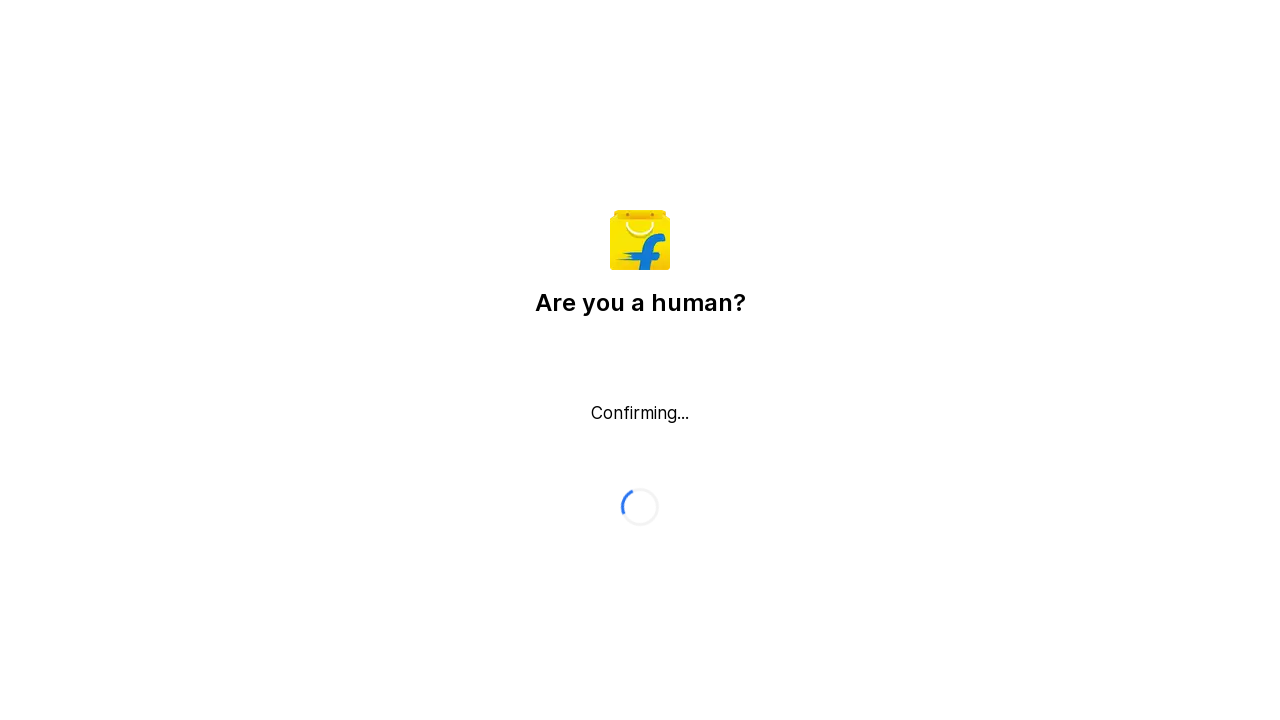

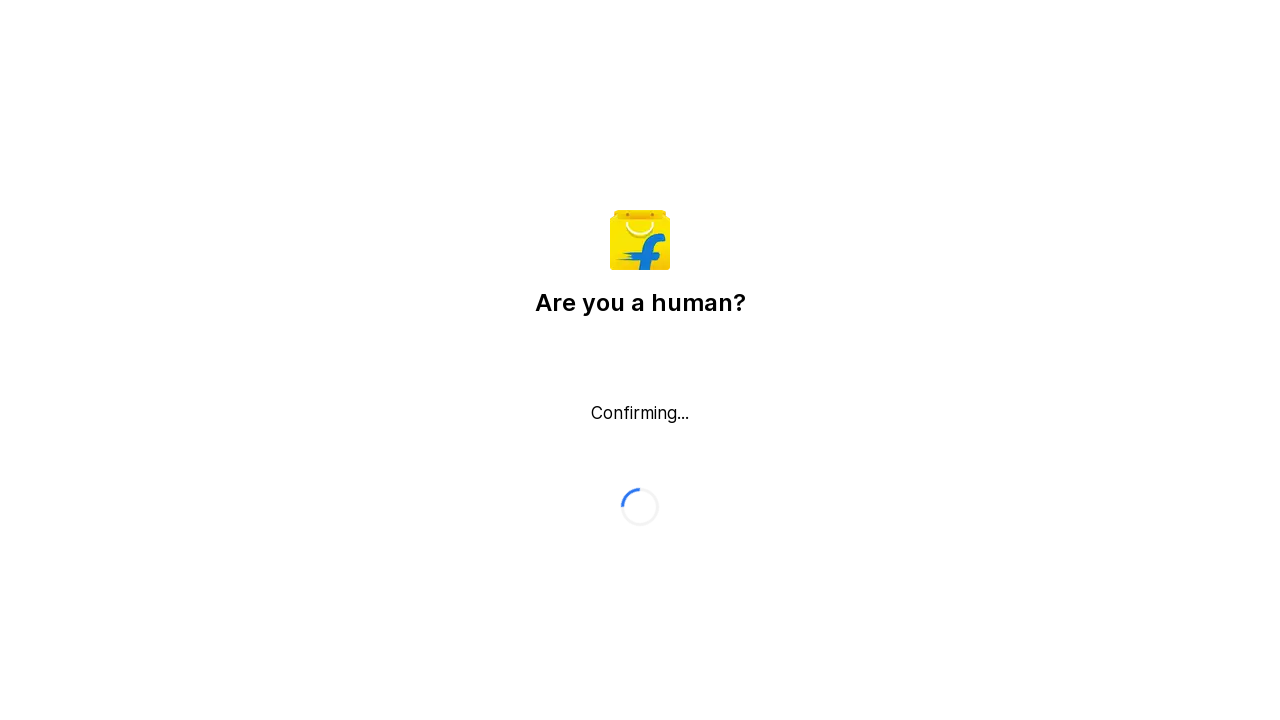